Tests waiting for a loading spinner to become invisible before verifying the finish element is visible, demonstrating invisibility of element condition.

Starting URL: https://the-internet.herokuapp.com/dynamic_loading/1

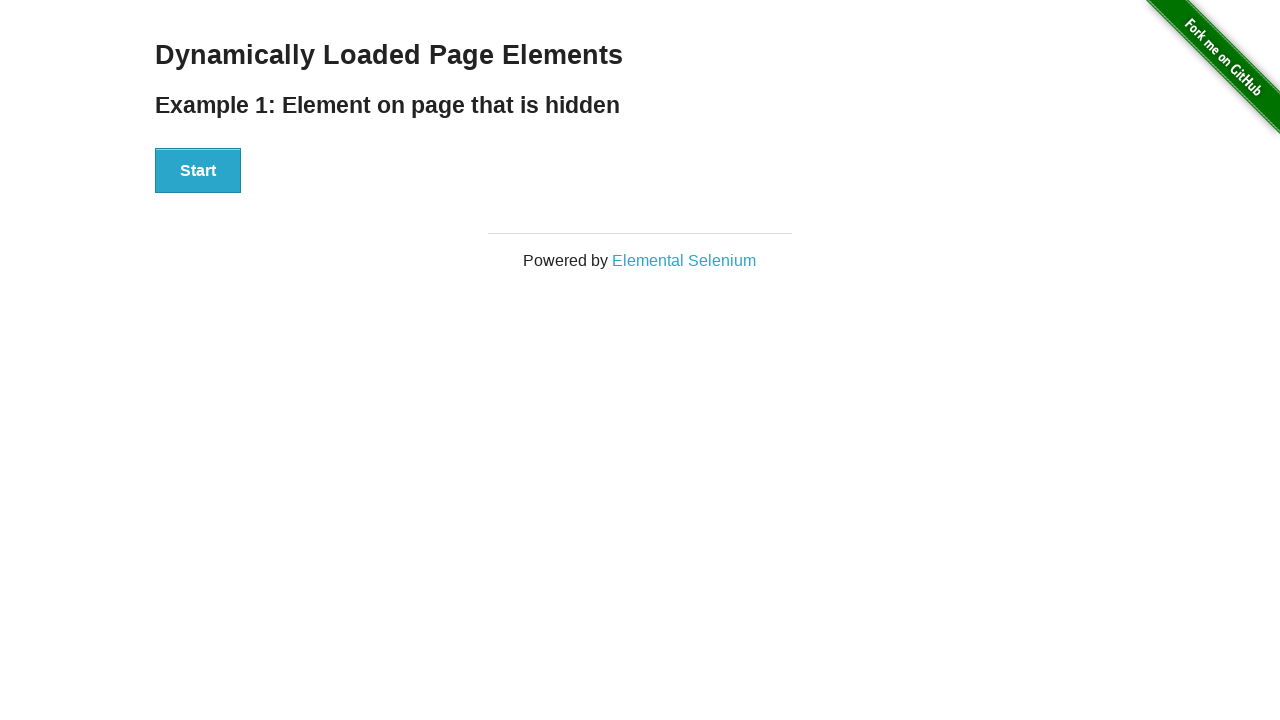

Clicked the Start button at (198, 171) on #start button
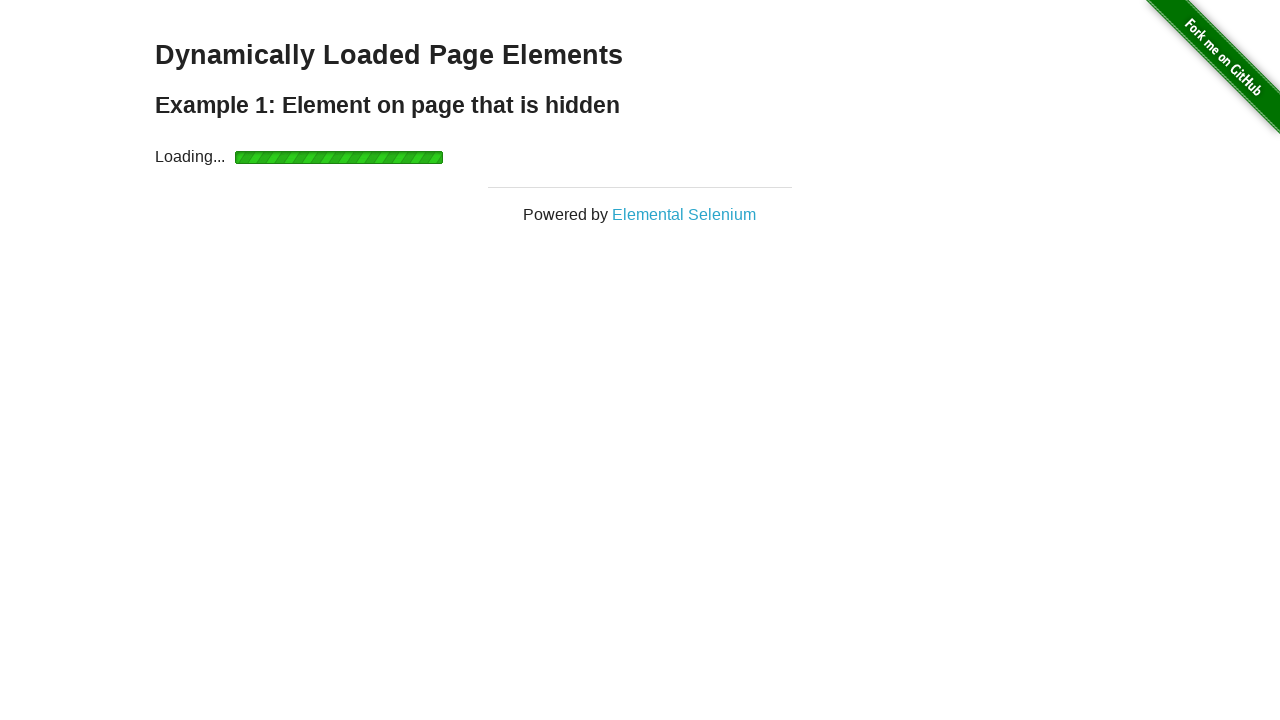

Loading spinner became invisible
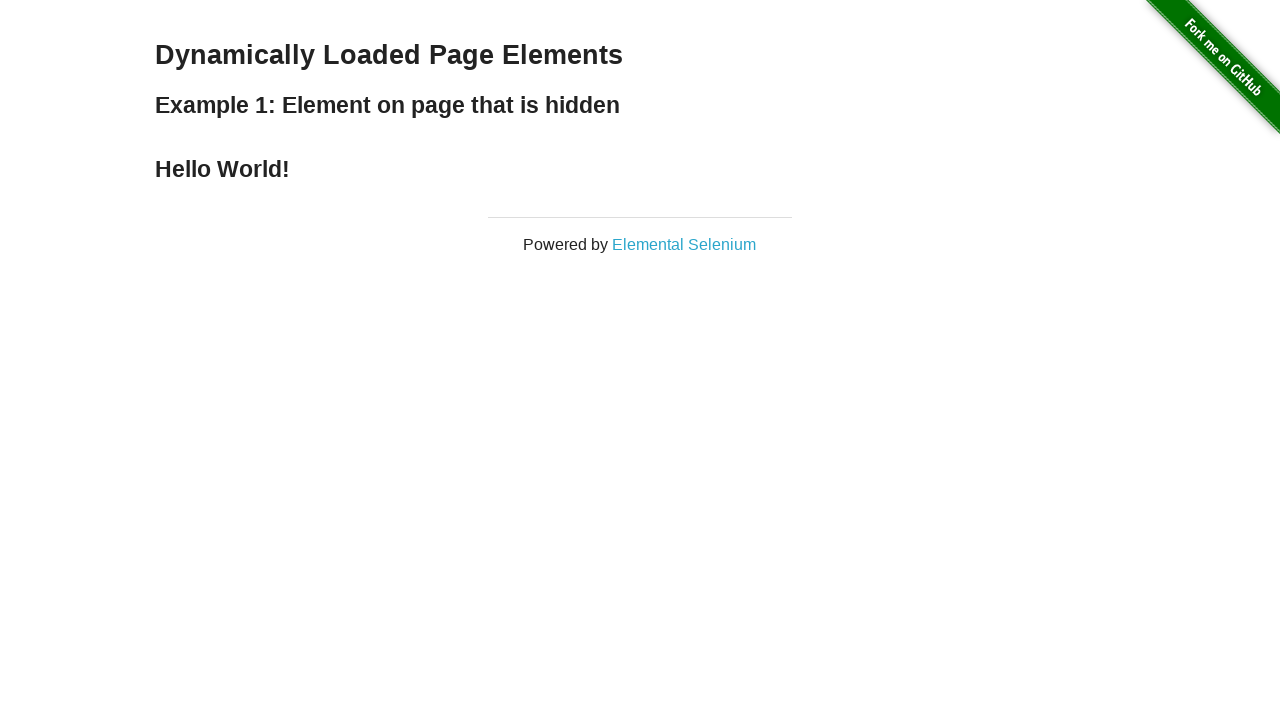

Finish element became visible displaying completion message
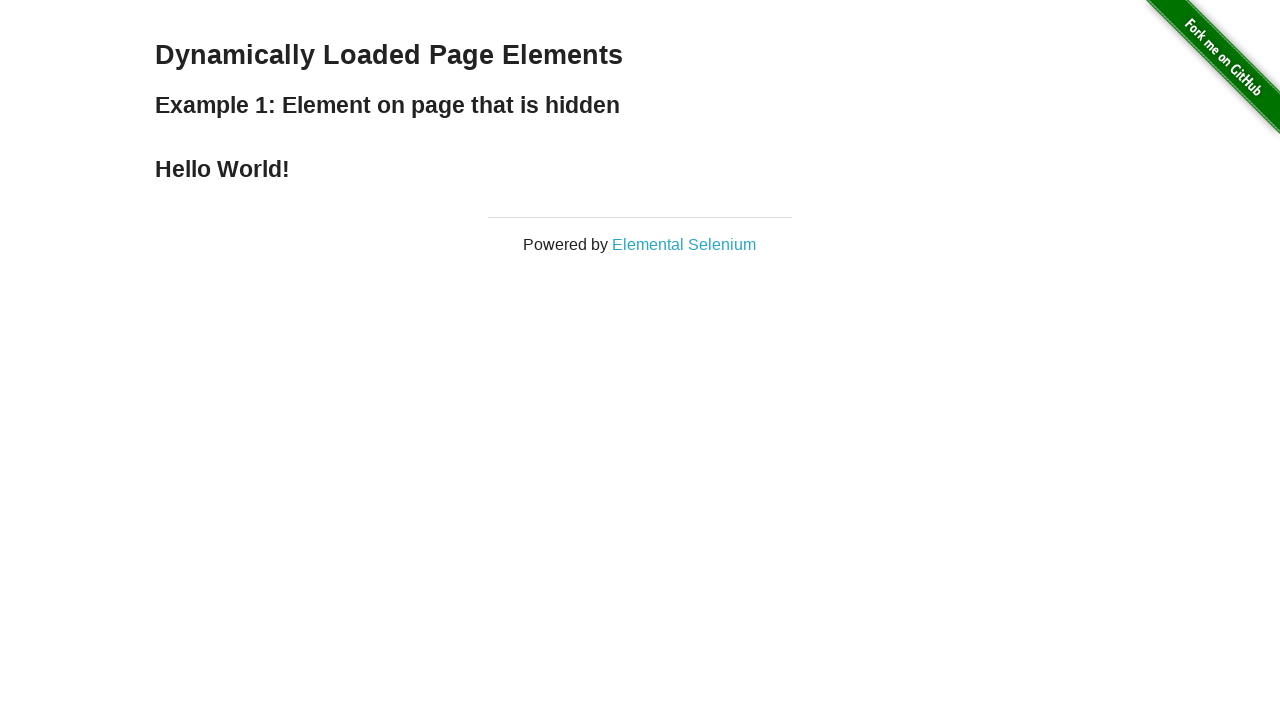

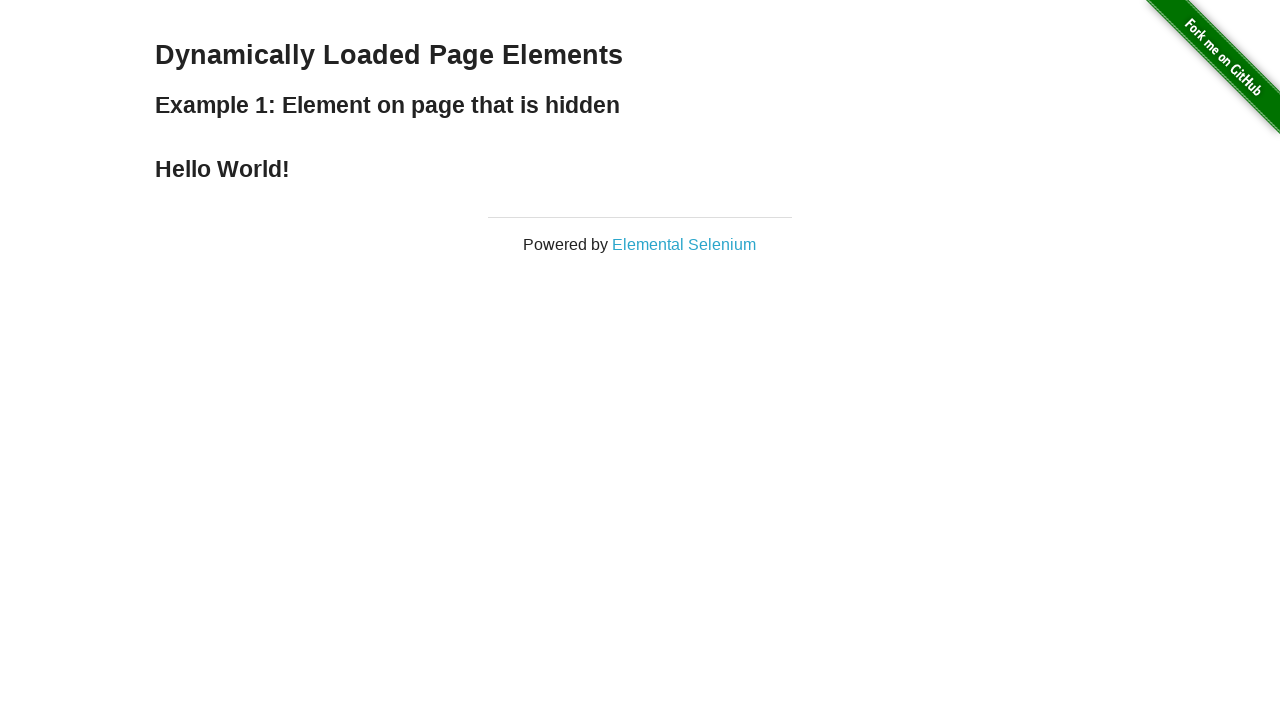